Navigates to trendyol.com and verifies the page loads by checking the title

Starting URL: https://www.trendyol.com/

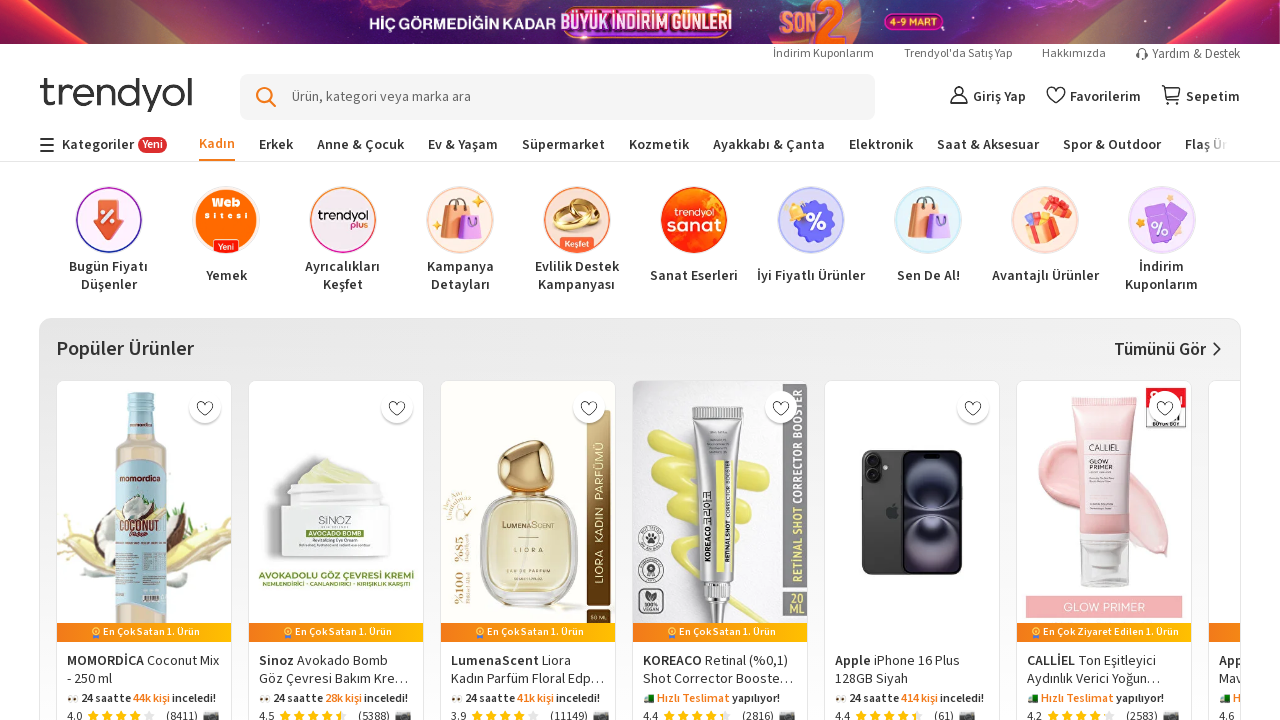

Navigated to https://www.trendyol.com/
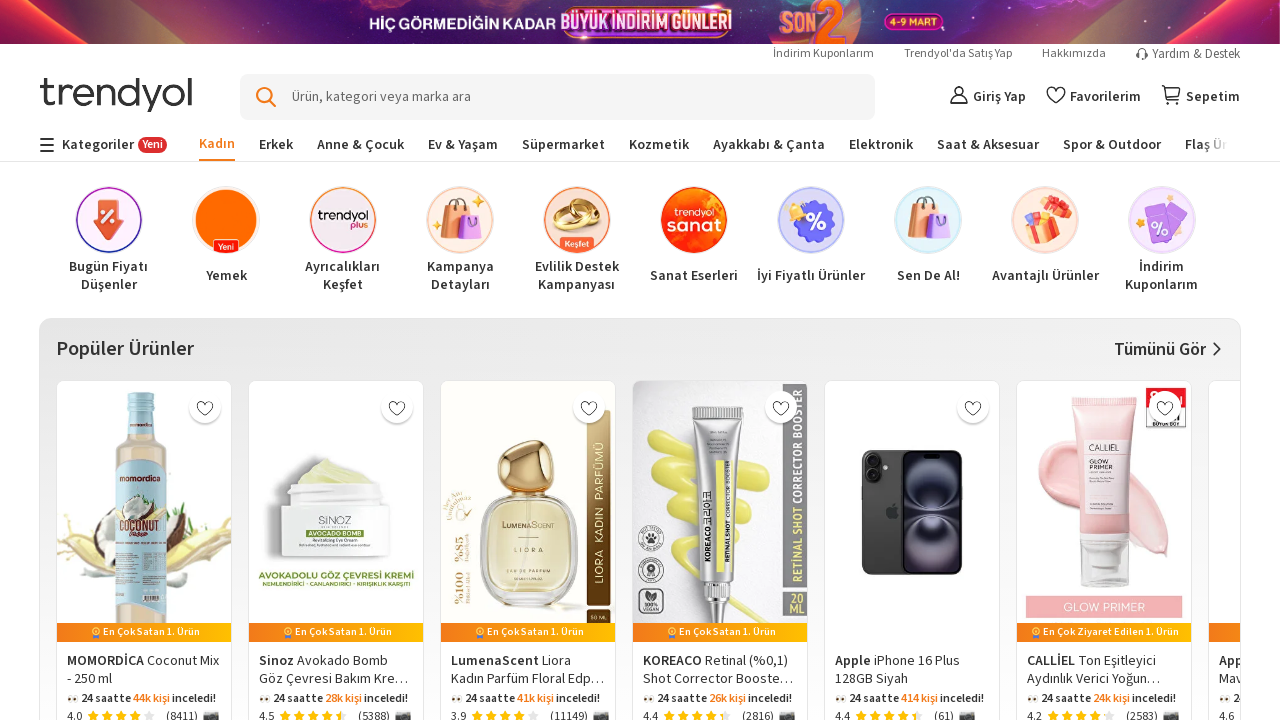

Page DOM content loaded
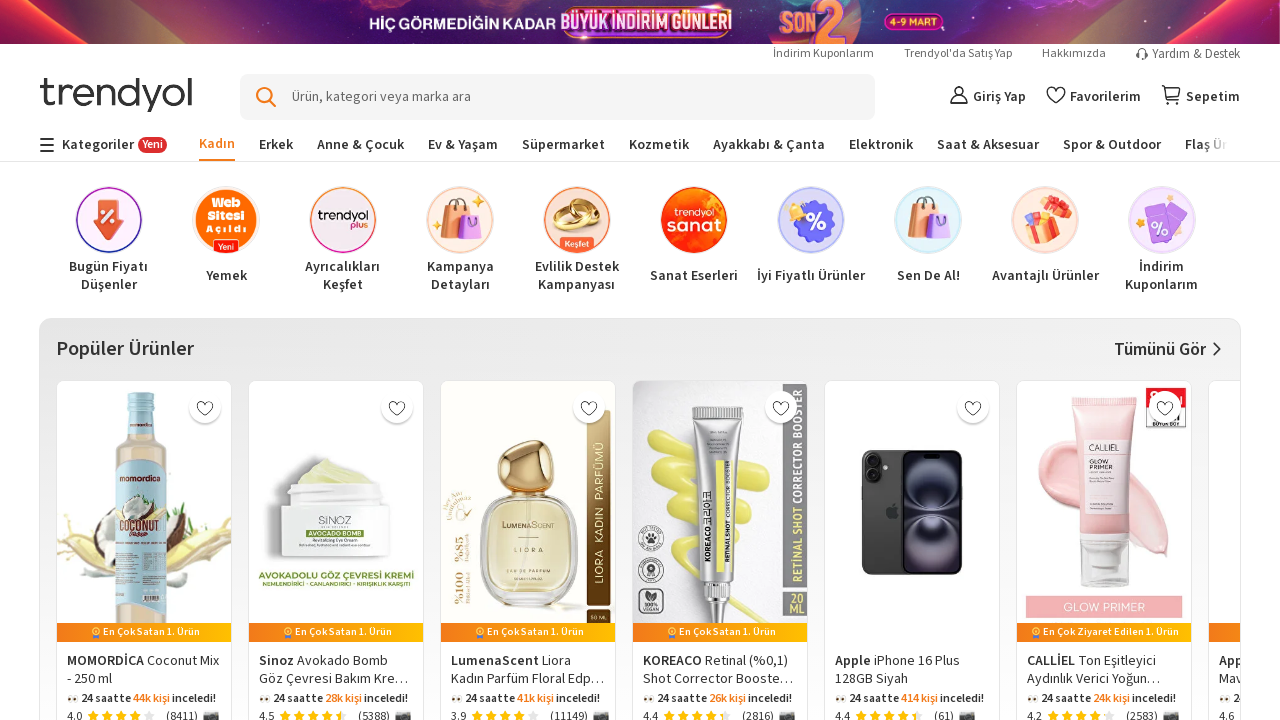

Retrieved page title: 'En Trend Ürünler Türkiye'nin Online Alışveriş Sitesi Trendyol'da'
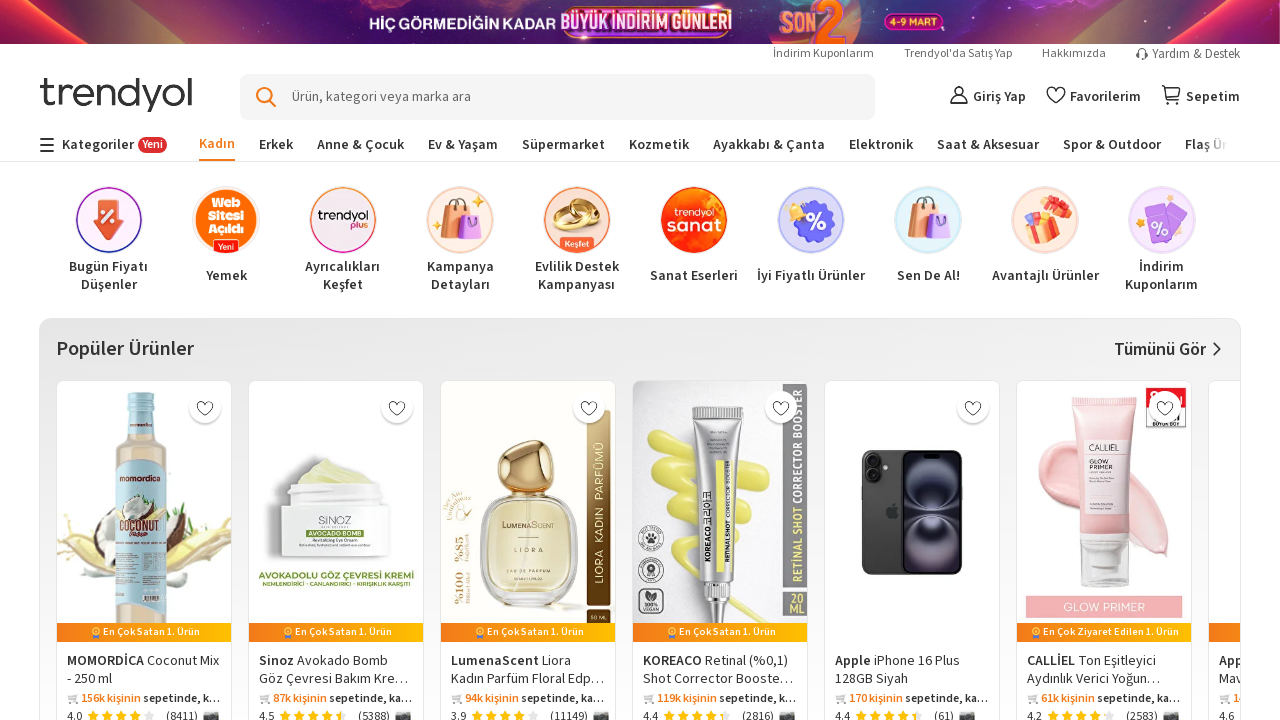

Verified page title is not empty
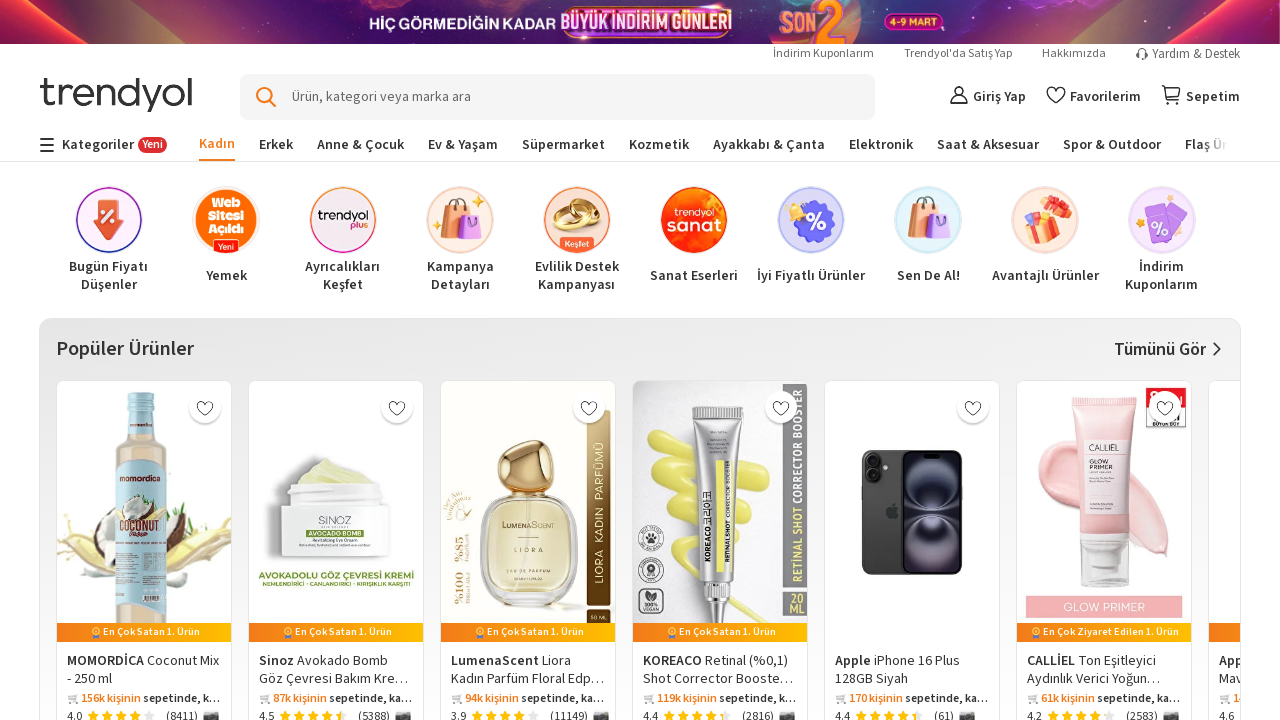

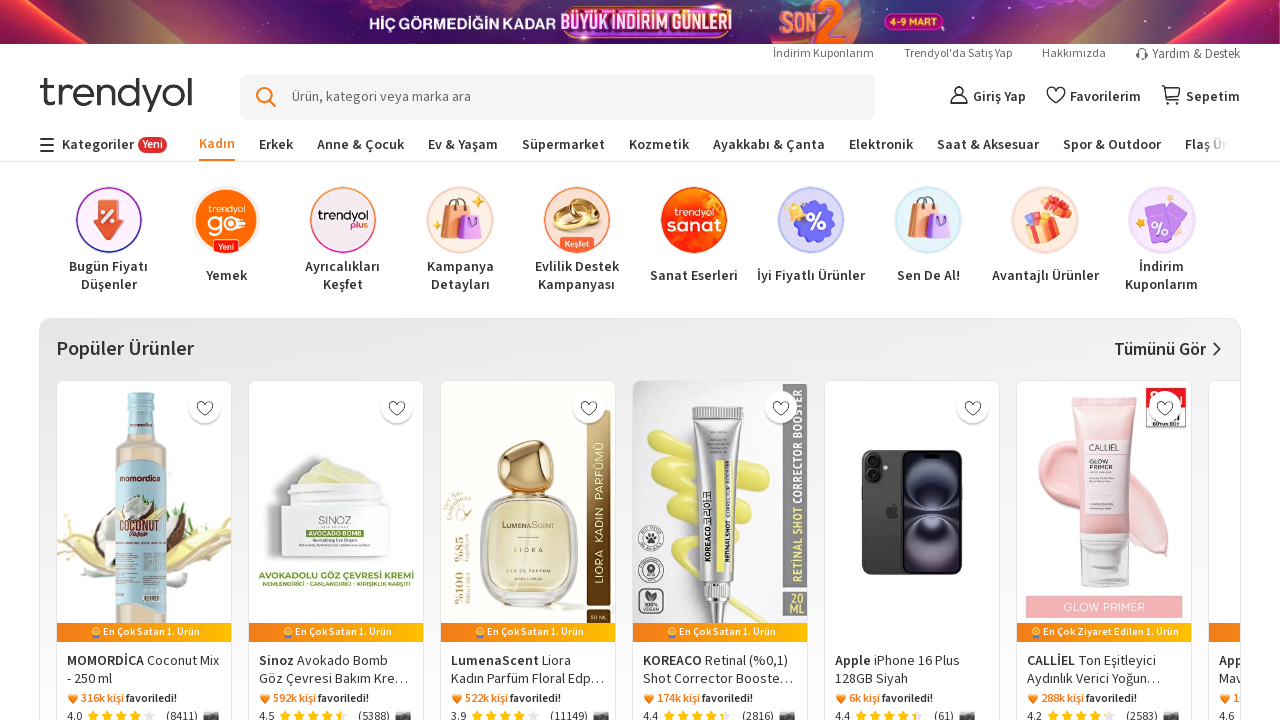